Tests form filling functionality on demoqa.com by navigating to the text box section and filling in name, email, current address, and permanent address fields.

Starting URL: https://demoqa.com/alerts

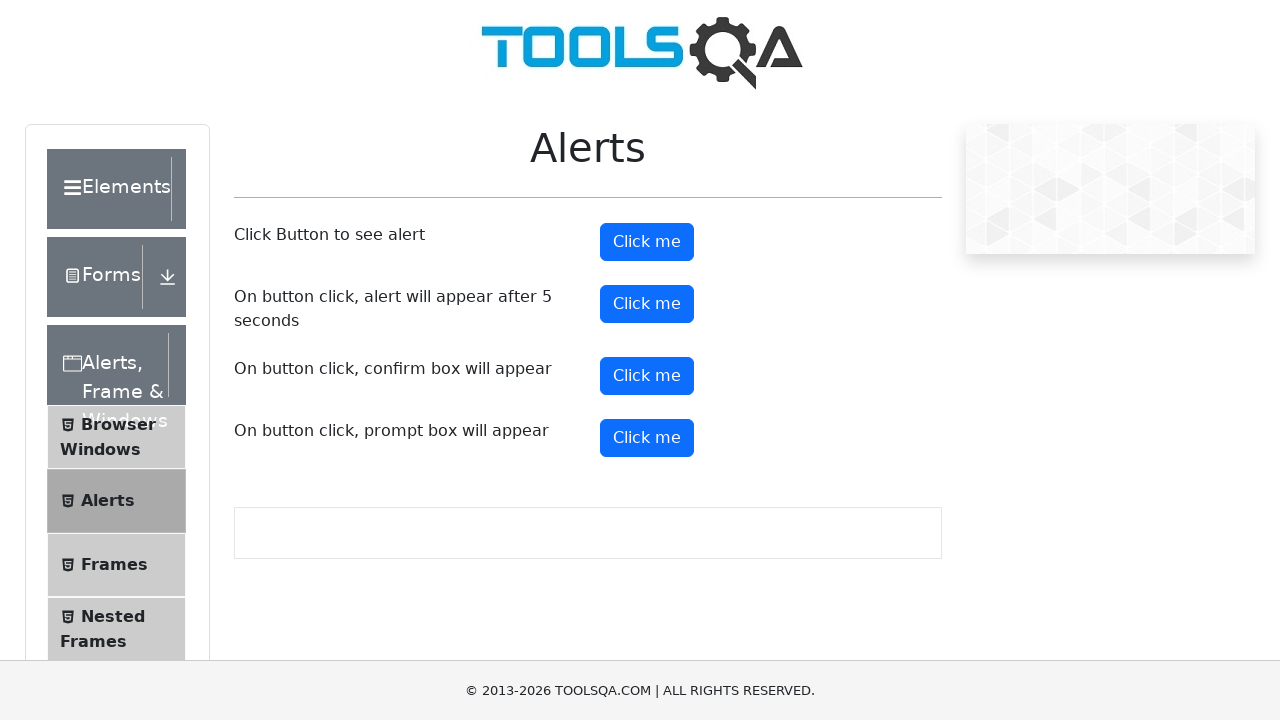

Clicked on Elements section header at (116, 189) on (//div[@class='header-wrapper'])[1]
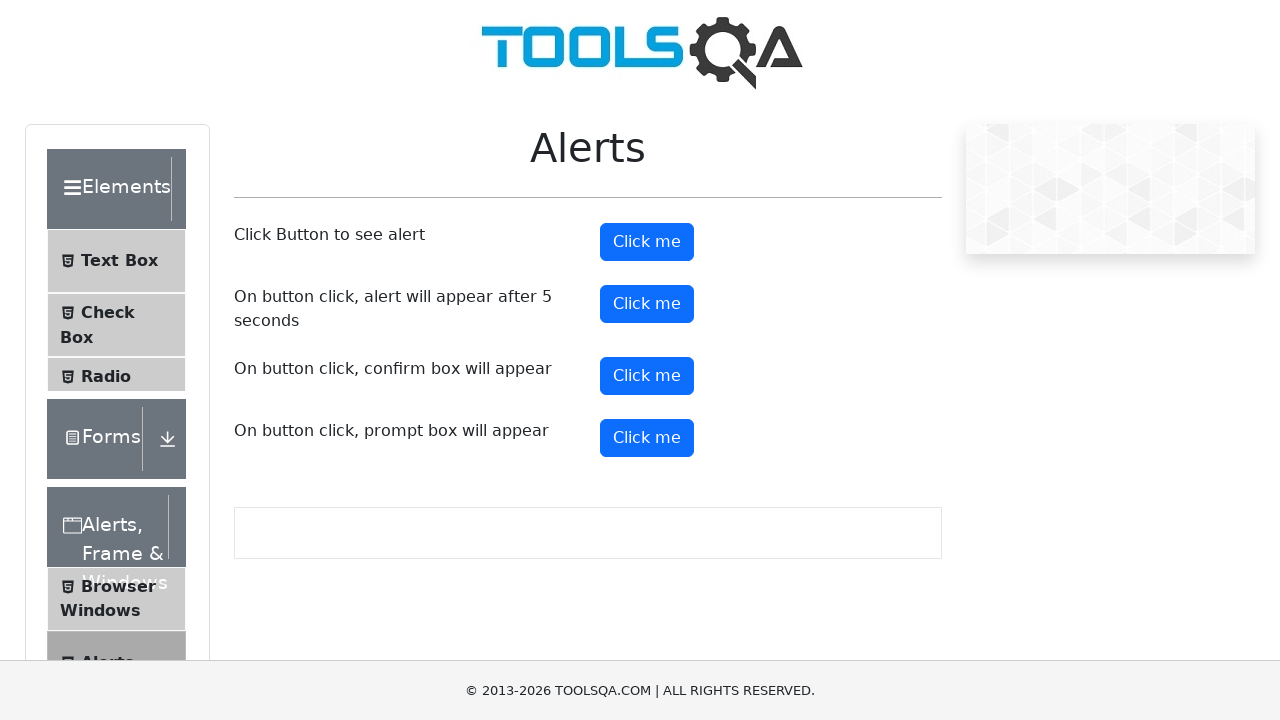

Clicked on Text Box menu item at (116, 261) on #item-0
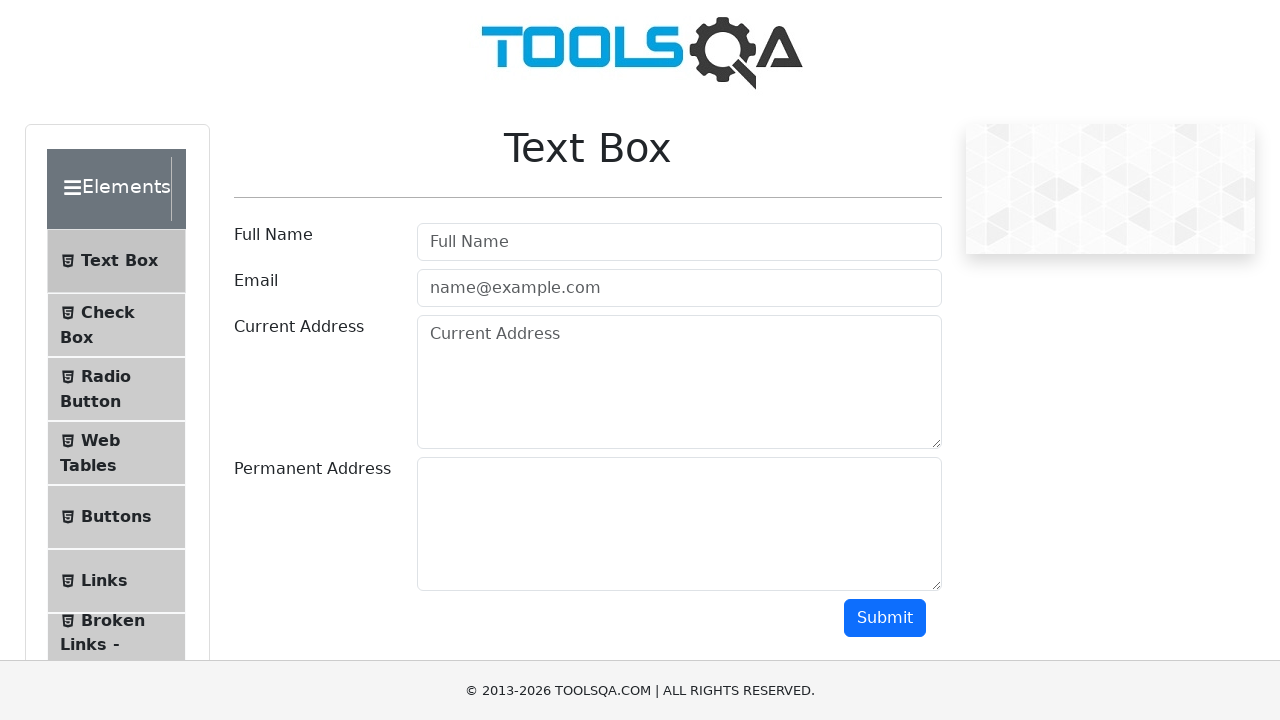

Filled full name field with 'sagar' on input[type='text']
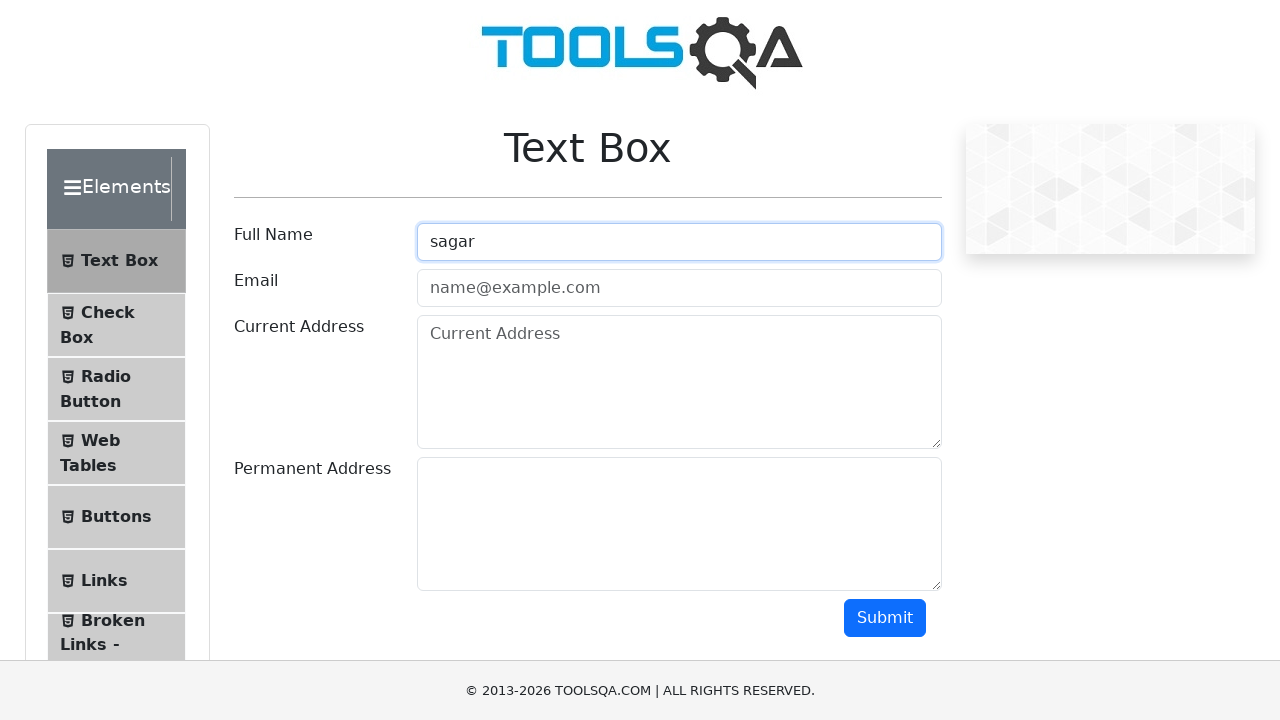

Filled email field with '123@gmail.com' on input[type='email']
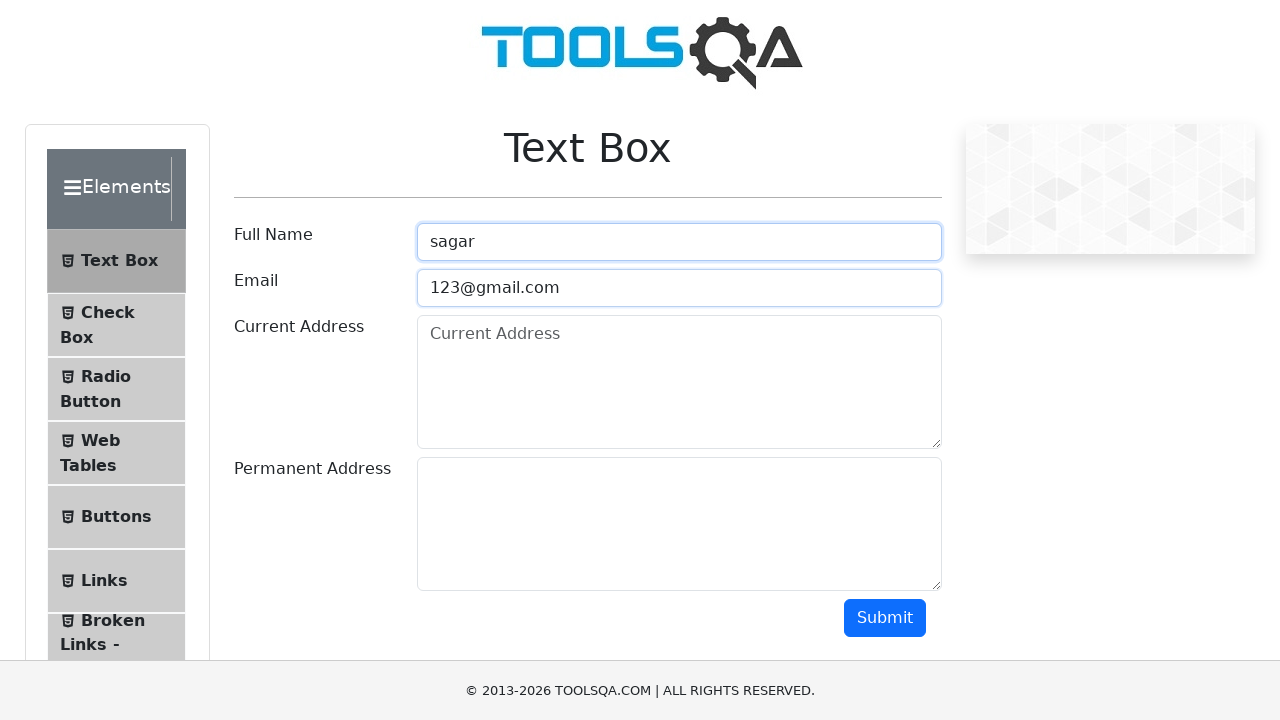

Filled current address field with 'hello velocity GOOD Morning' on (//textarea[@rows='5'])[1]
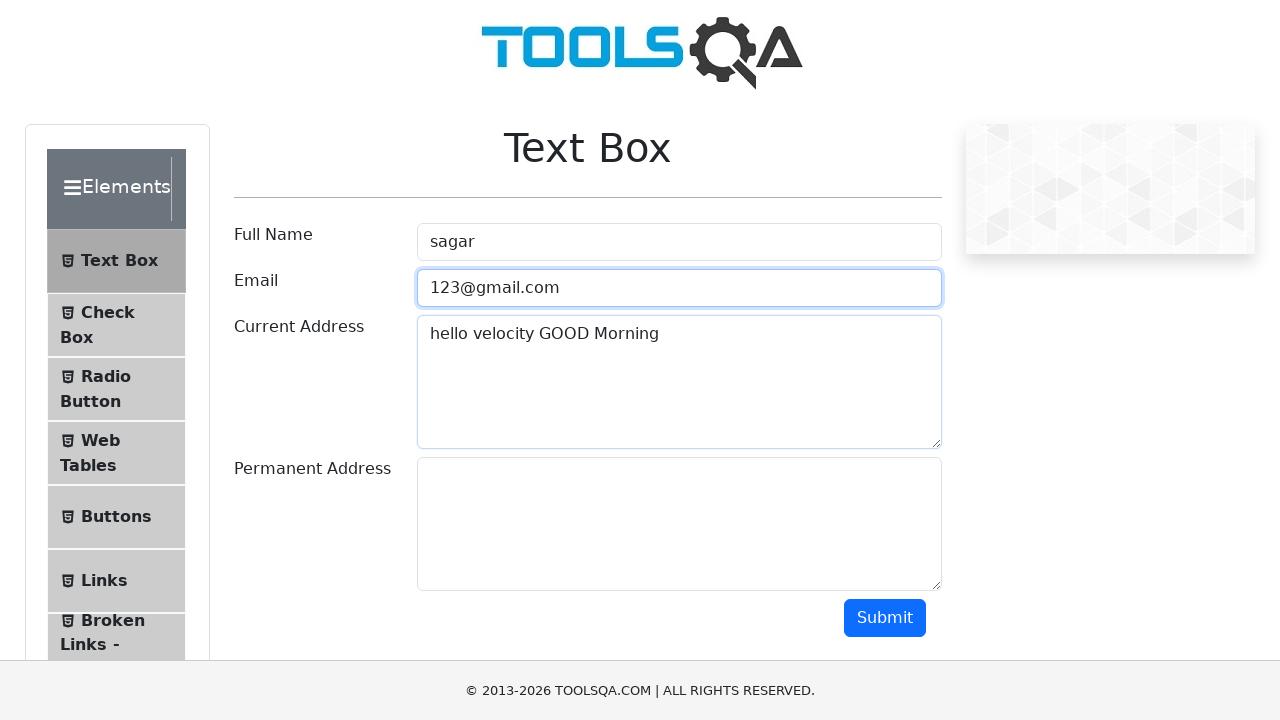

Filled permanent address field with 'nandurbar shahada bypass road nandurbar' on #permanentAddress
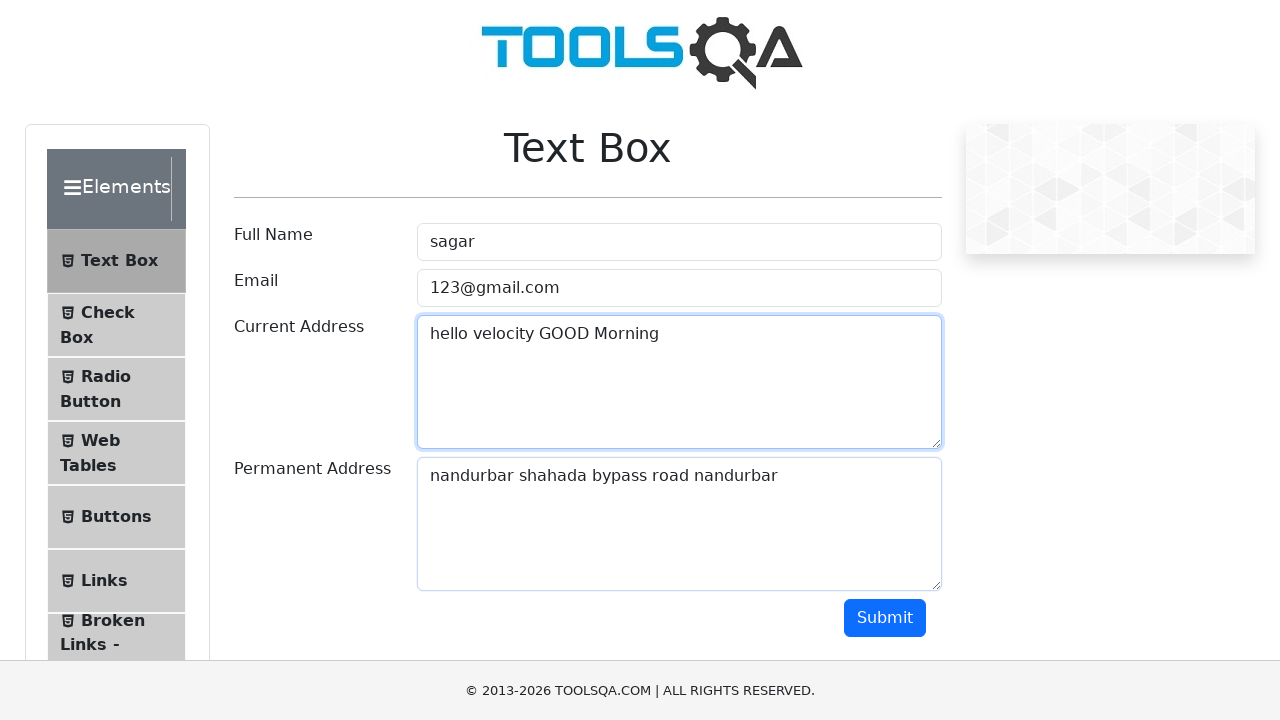

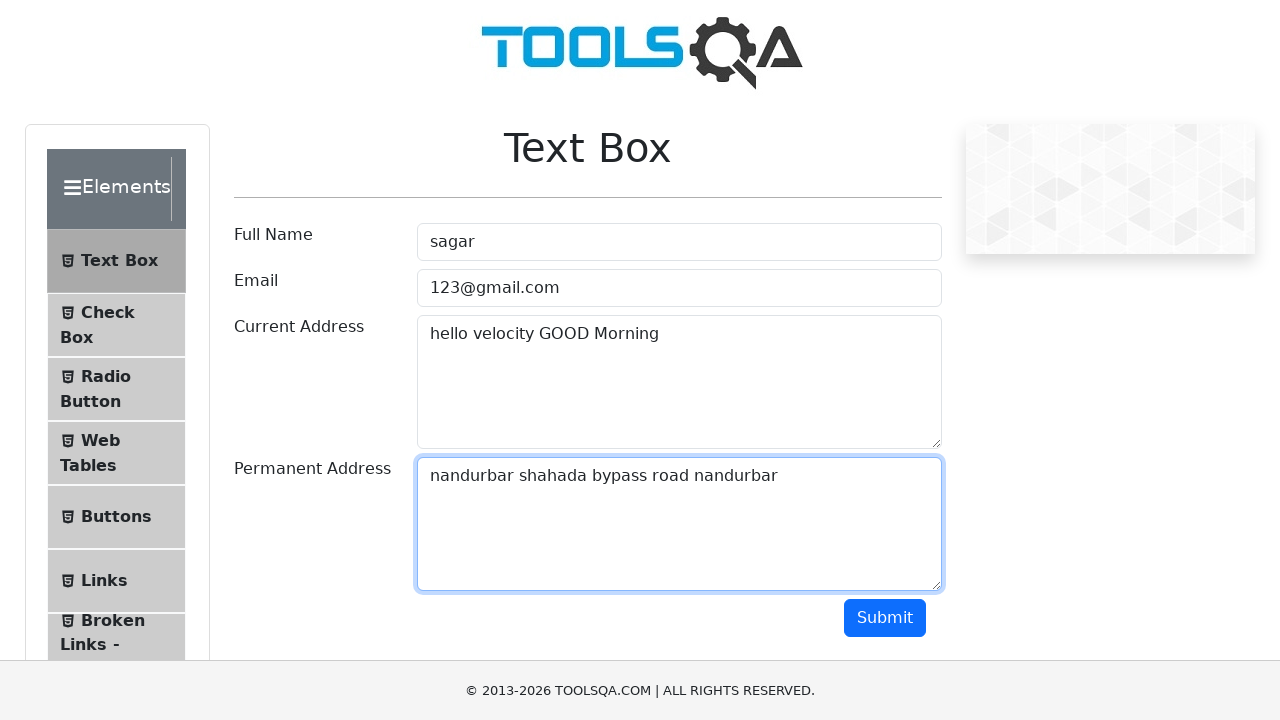